Tests marking all todo items as completed using the toggle all checkbox

Starting URL: https://demo.playwright.dev/todomvc

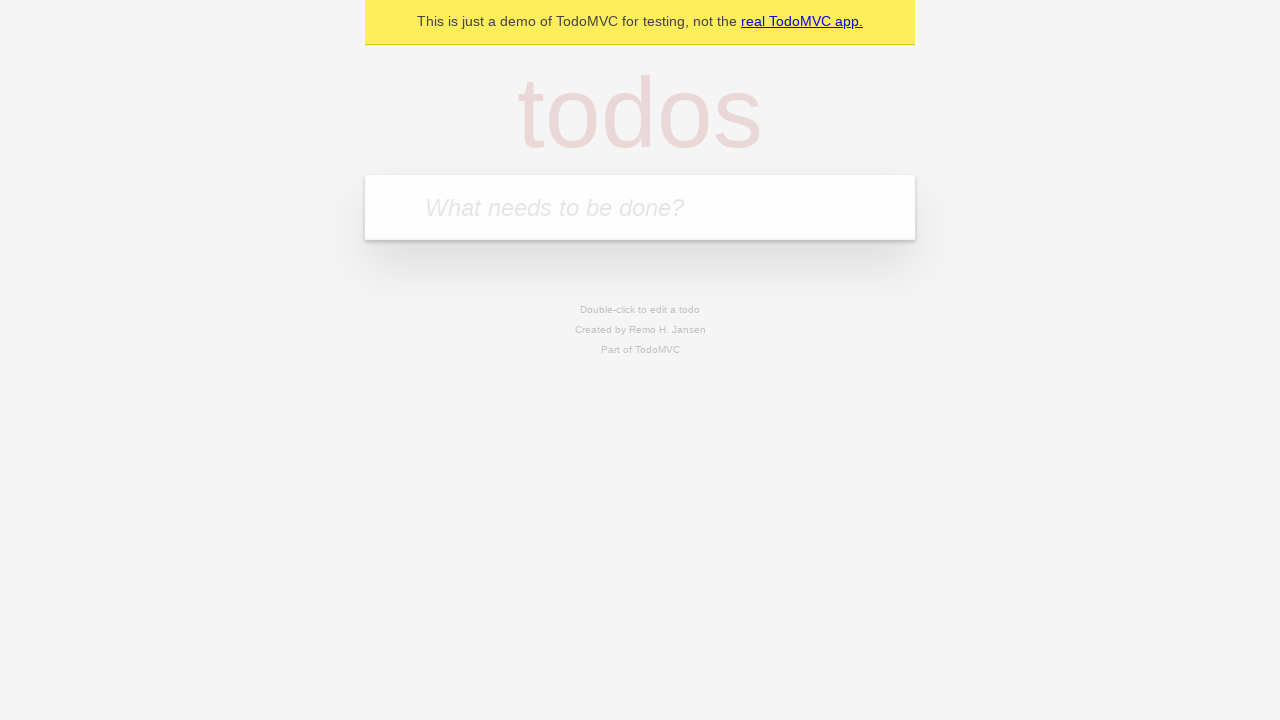

Filled todo input with 'buy some cheese' on internal:attr=[placeholder="What needs to be done?"i]
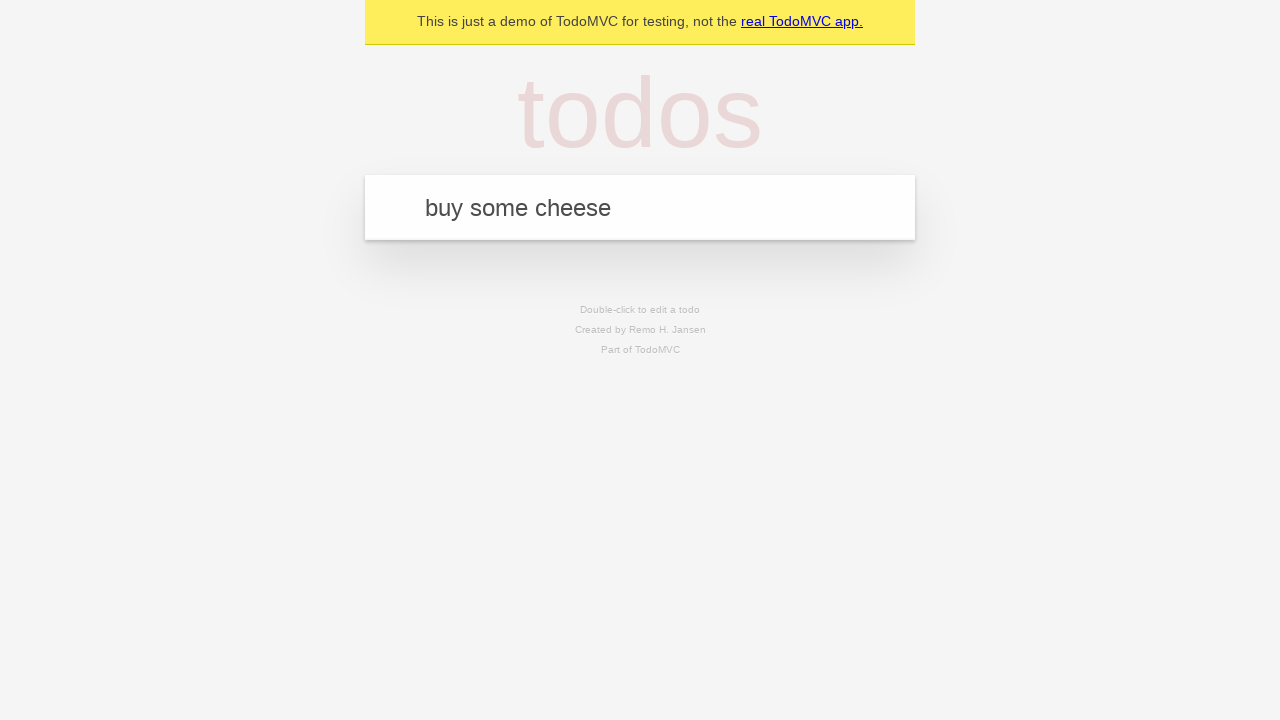

Pressed Enter to create first todo item on internal:attr=[placeholder="What needs to be done?"i]
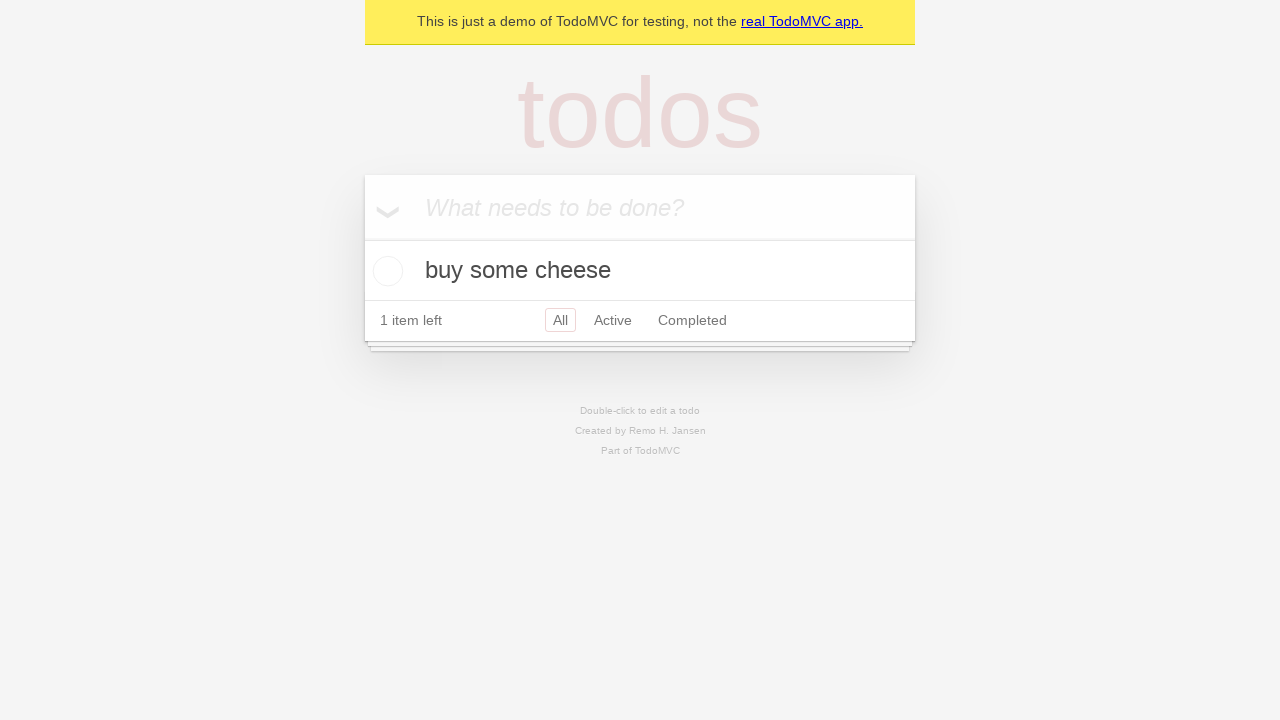

Filled todo input with 'feed the cat' on internal:attr=[placeholder="What needs to be done?"i]
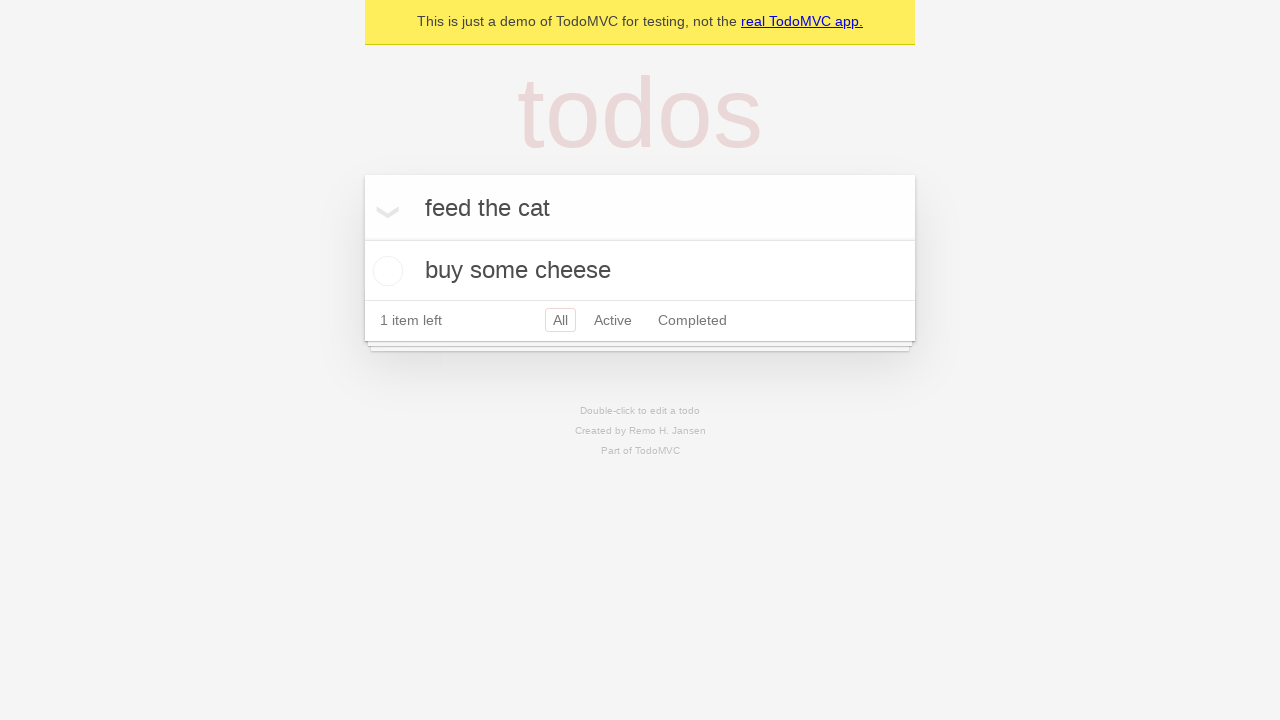

Pressed Enter to create second todo item on internal:attr=[placeholder="What needs to be done?"i]
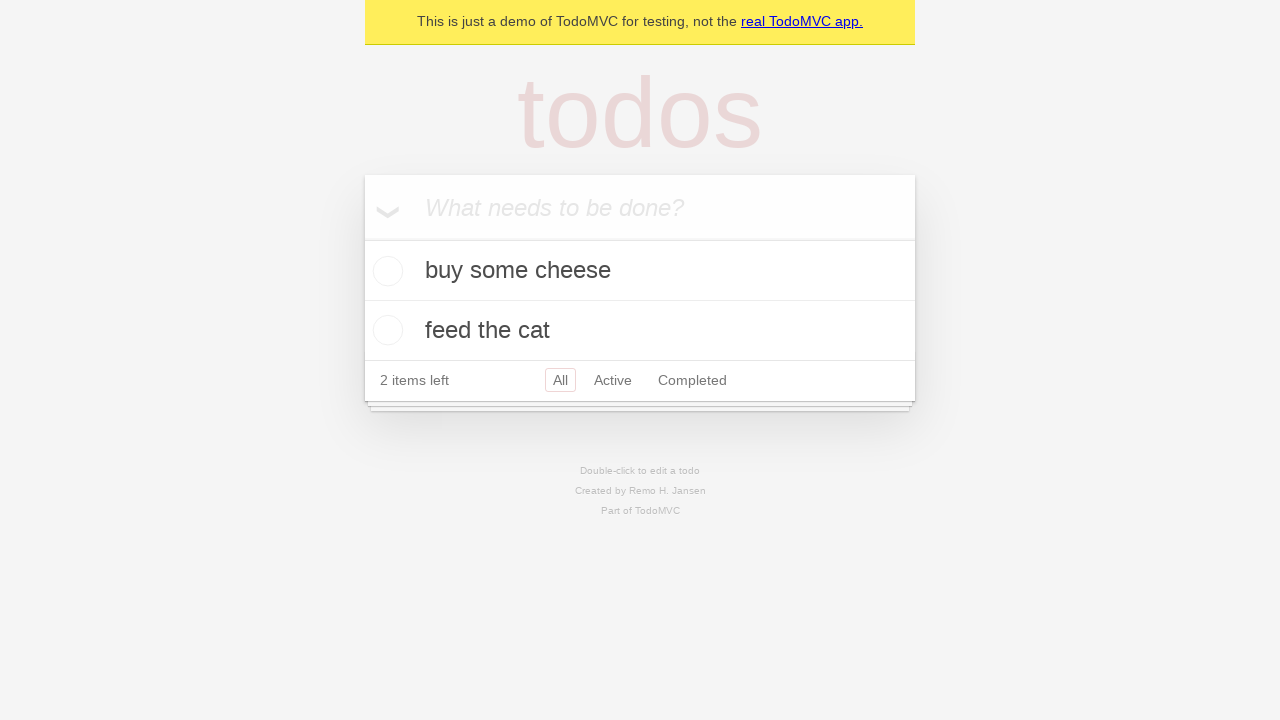

Filled todo input with 'book a doctors appointment' on internal:attr=[placeholder="What needs to be done?"i]
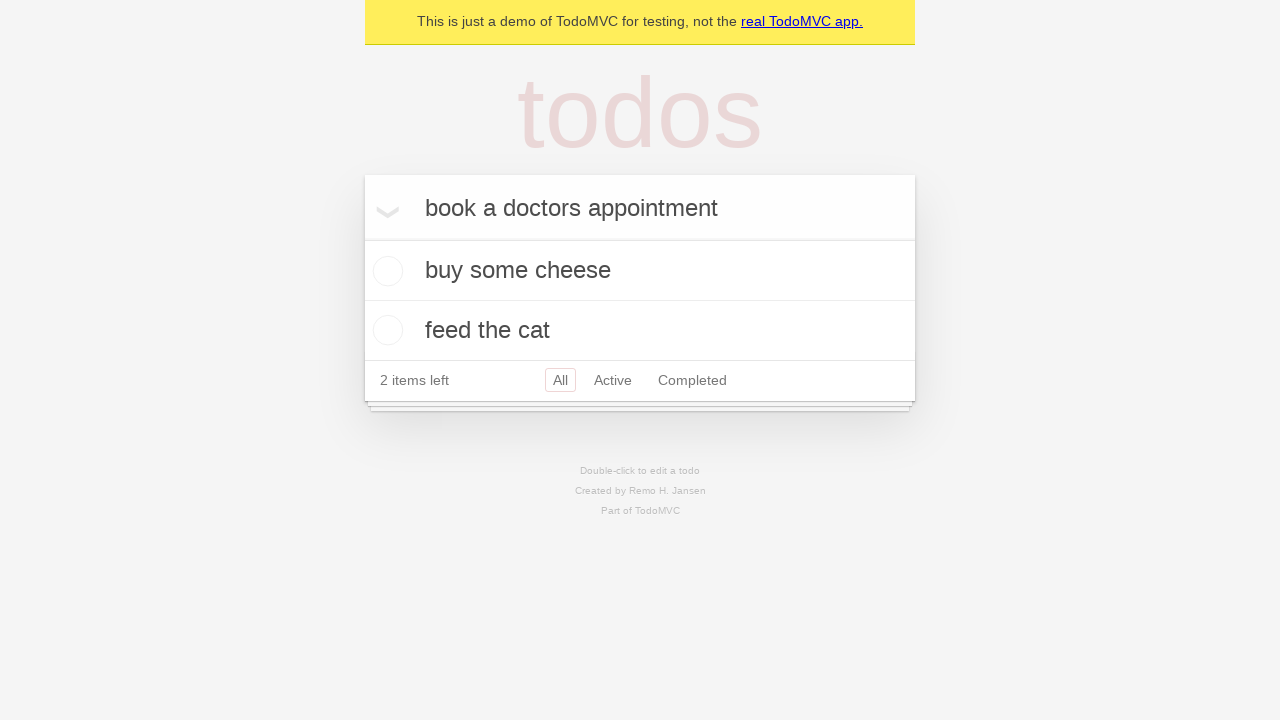

Pressed Enter to create third todo item on internal:attr=[placeholder="What needs to be done?"i]
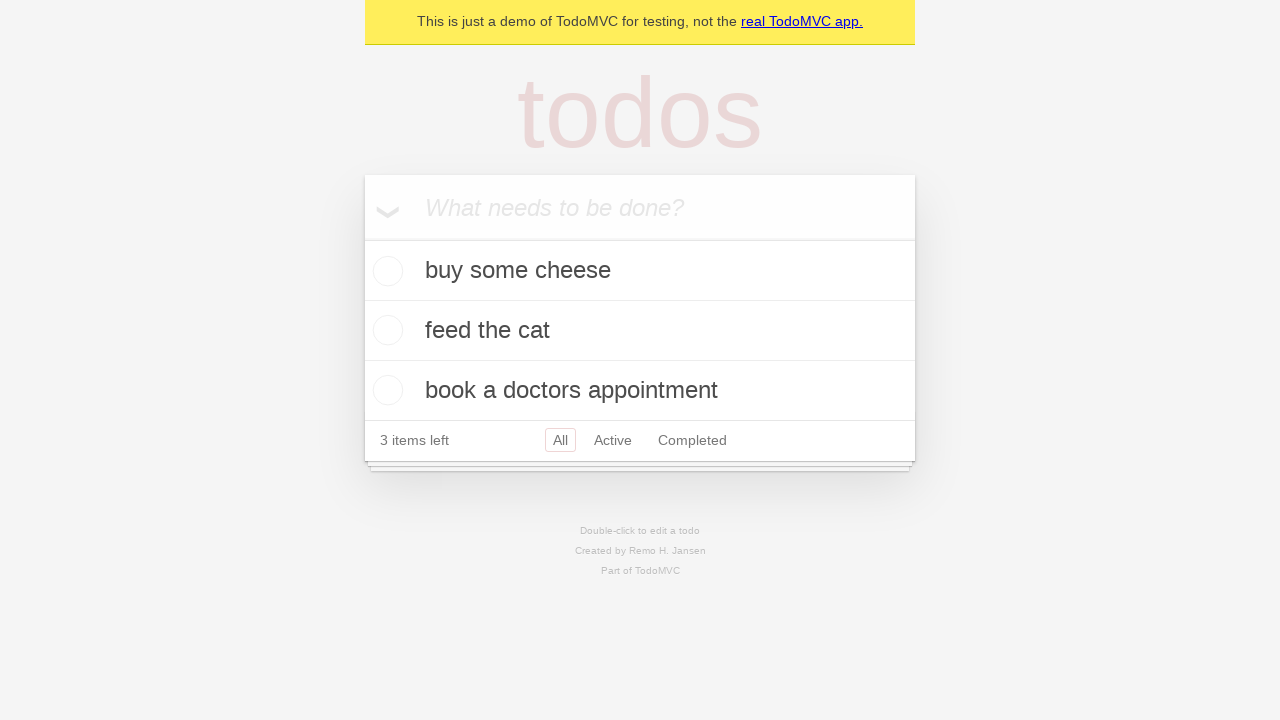

Clicked 'Mark all as complete' checkbox at (362, 238) on internal:label="Mark all as complete"i
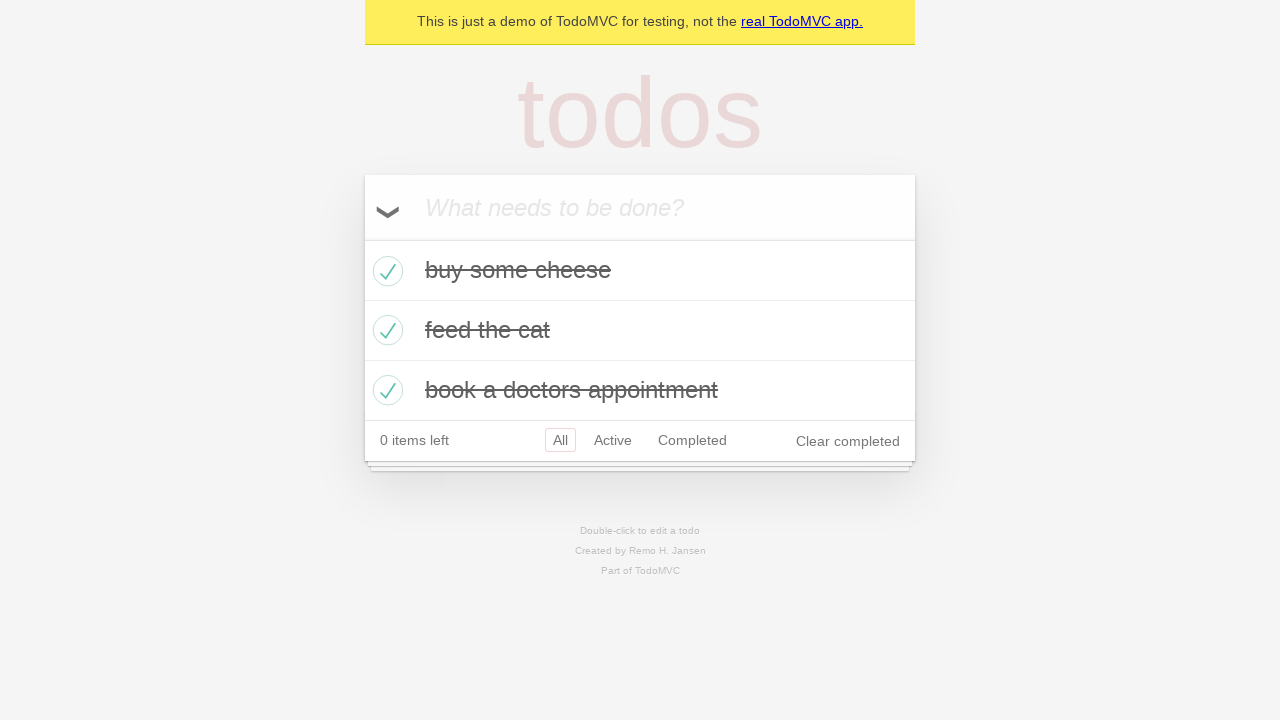

Confirmed all todo items are marked as completed
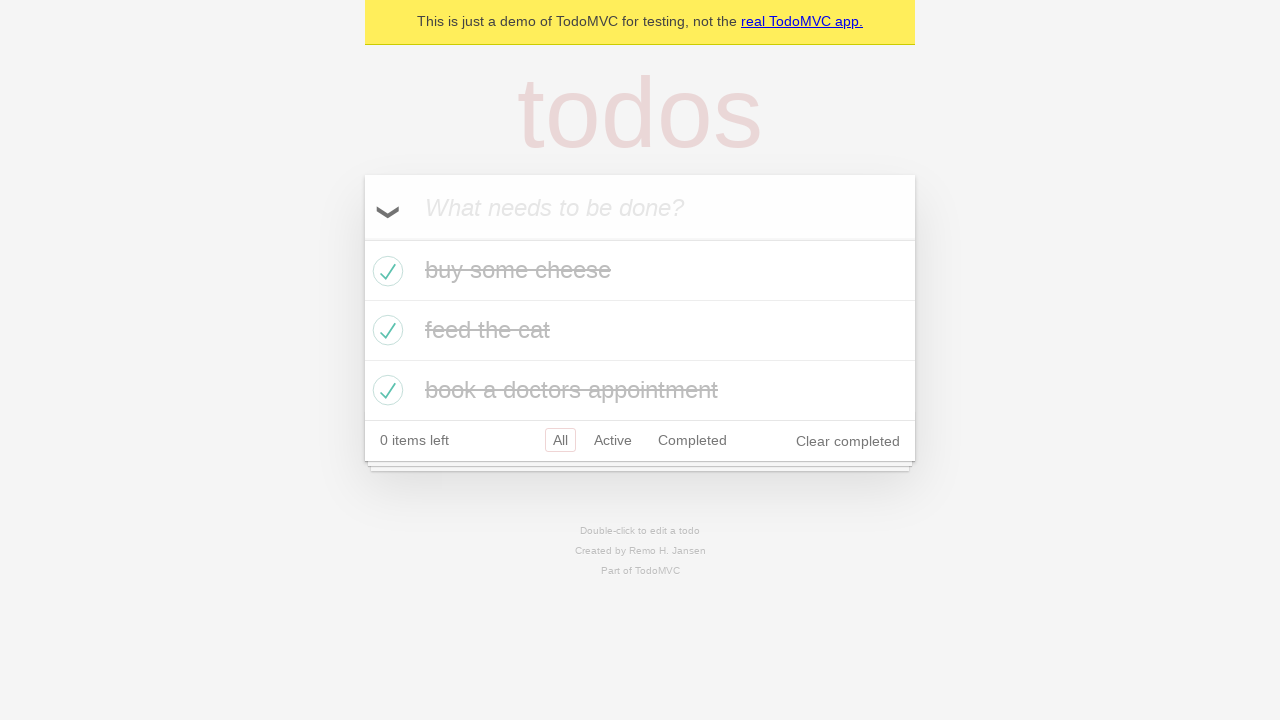

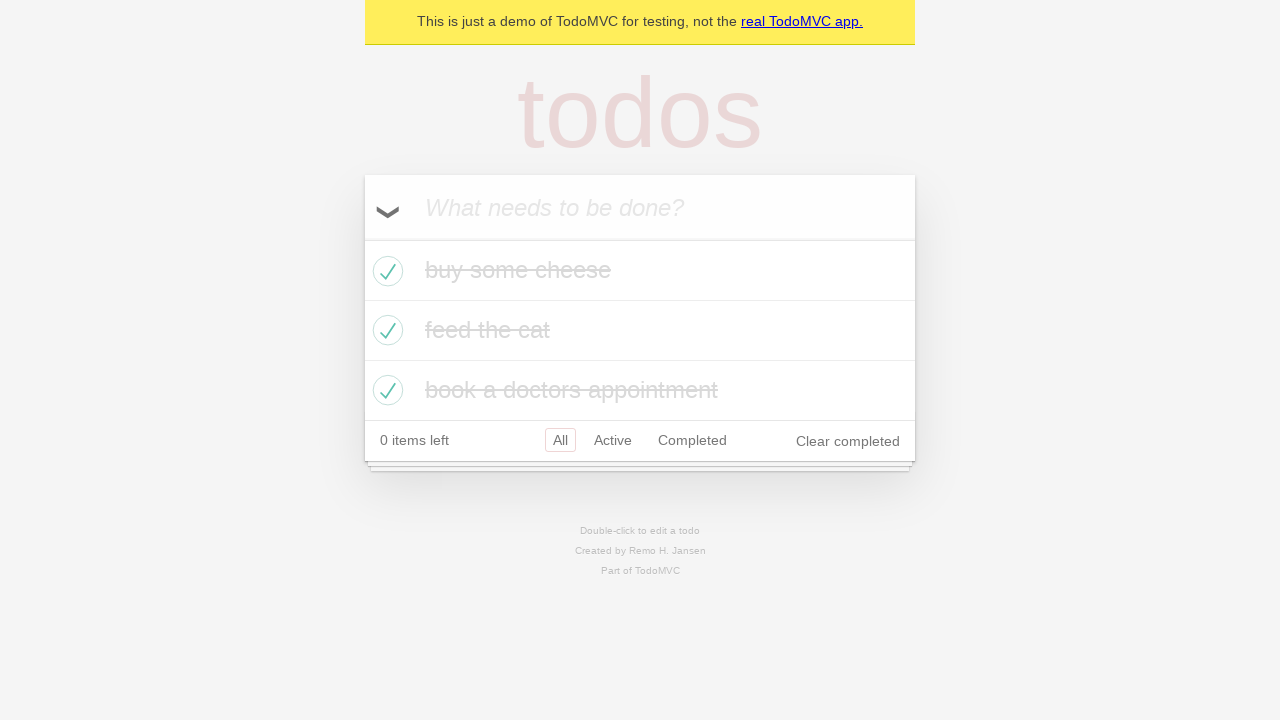